Tests search functionality by searching for "Map" keyword and verifying that search results contain the term

Starting URL: http://zero.webappsecurity.com

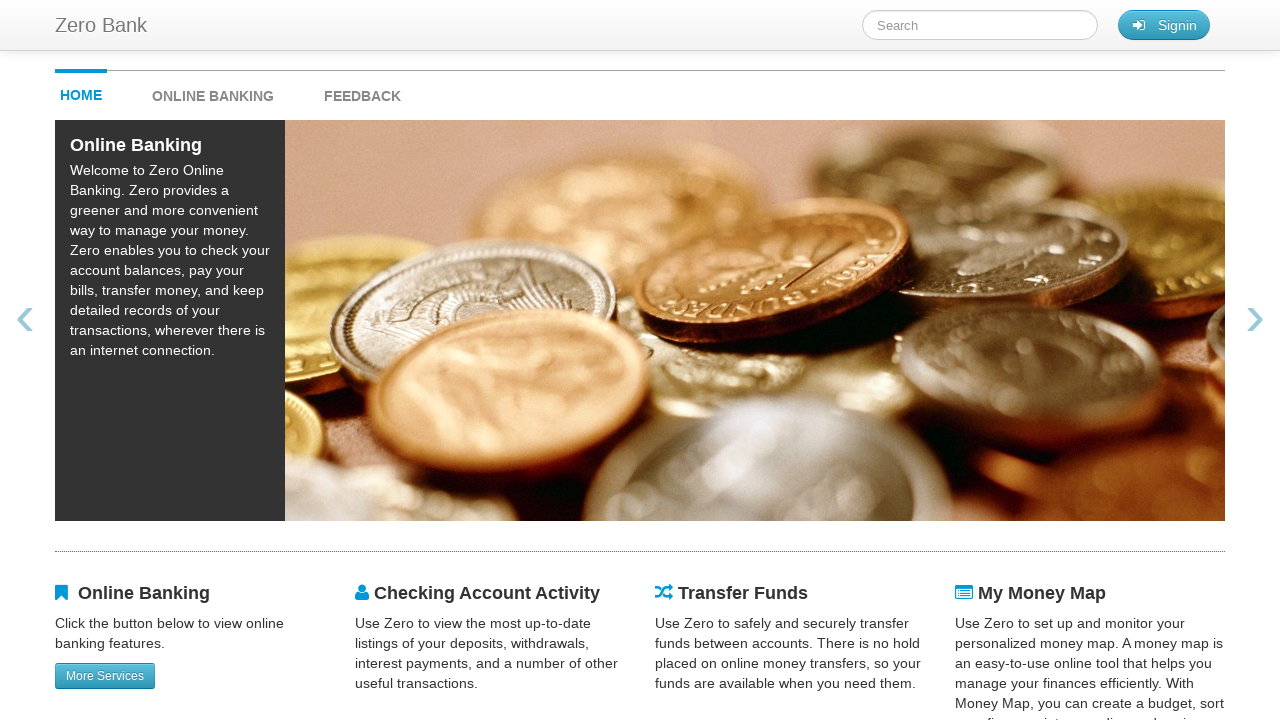

Cleared search field on #searchTerm
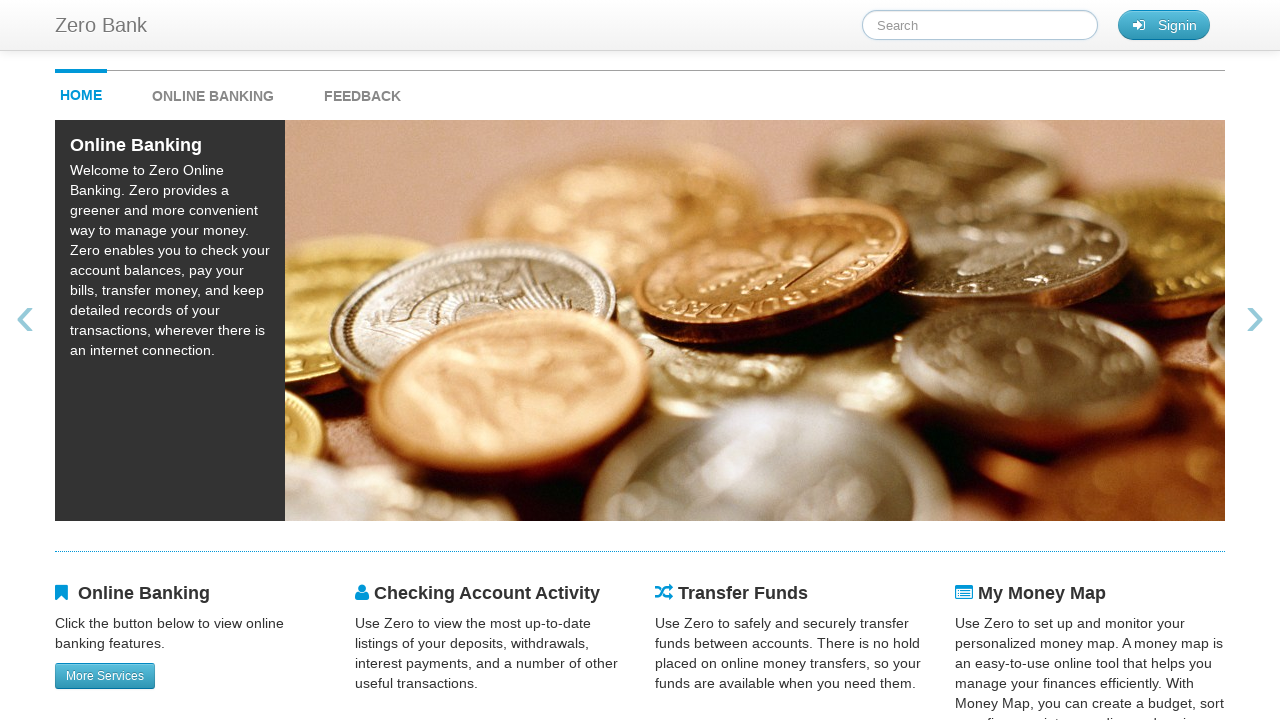

Filled search field with 'Map' on #searchTerm
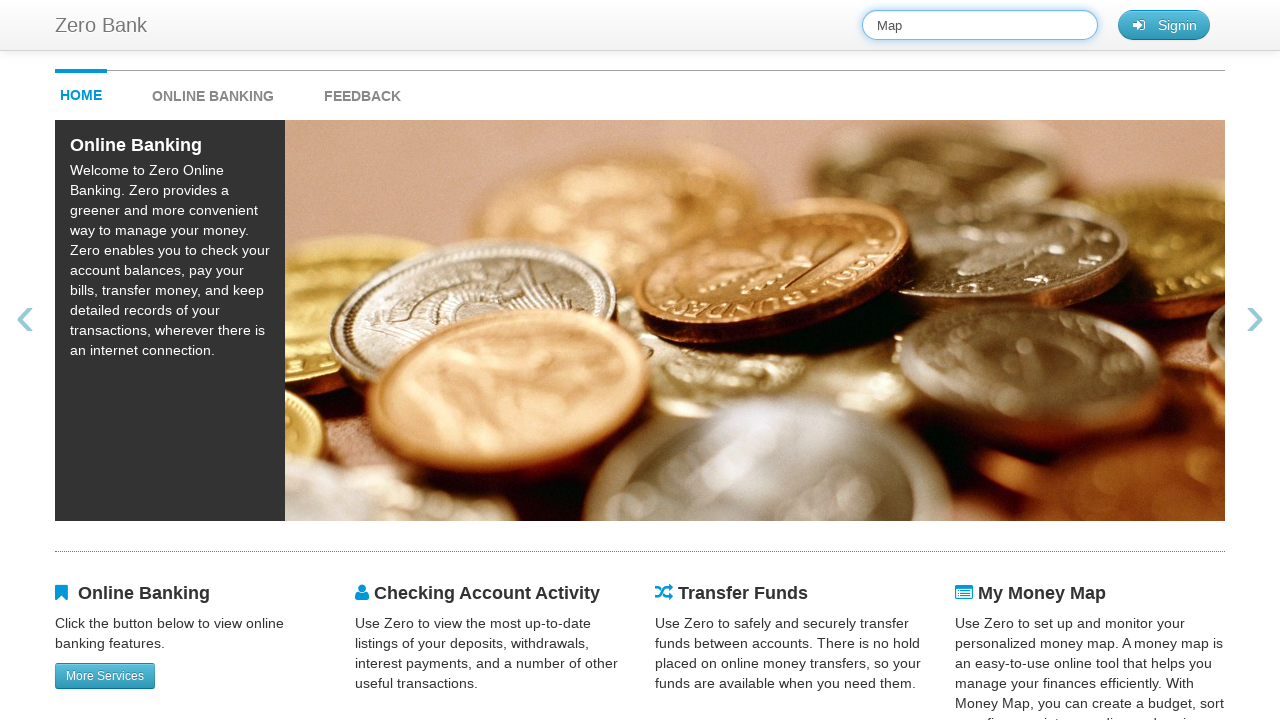

Pressed Enter to submit search for 'Map' on #searchTerm
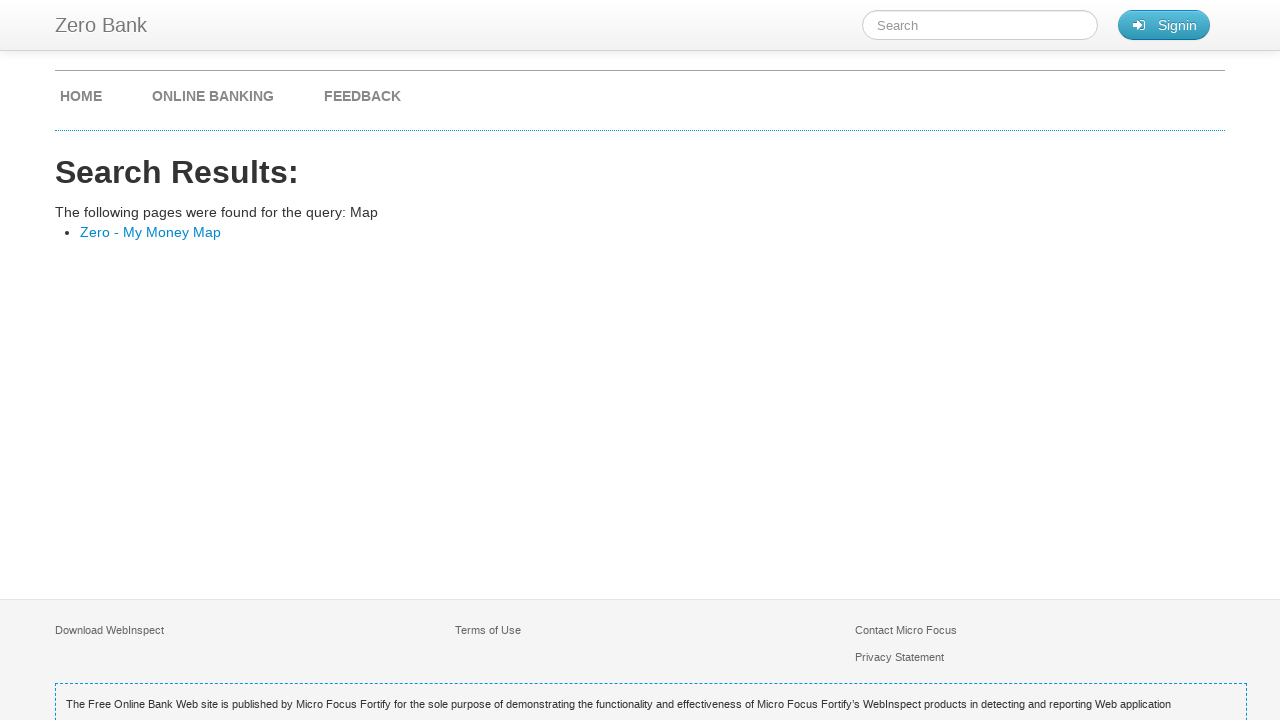

Search results loaded and search result links appeared
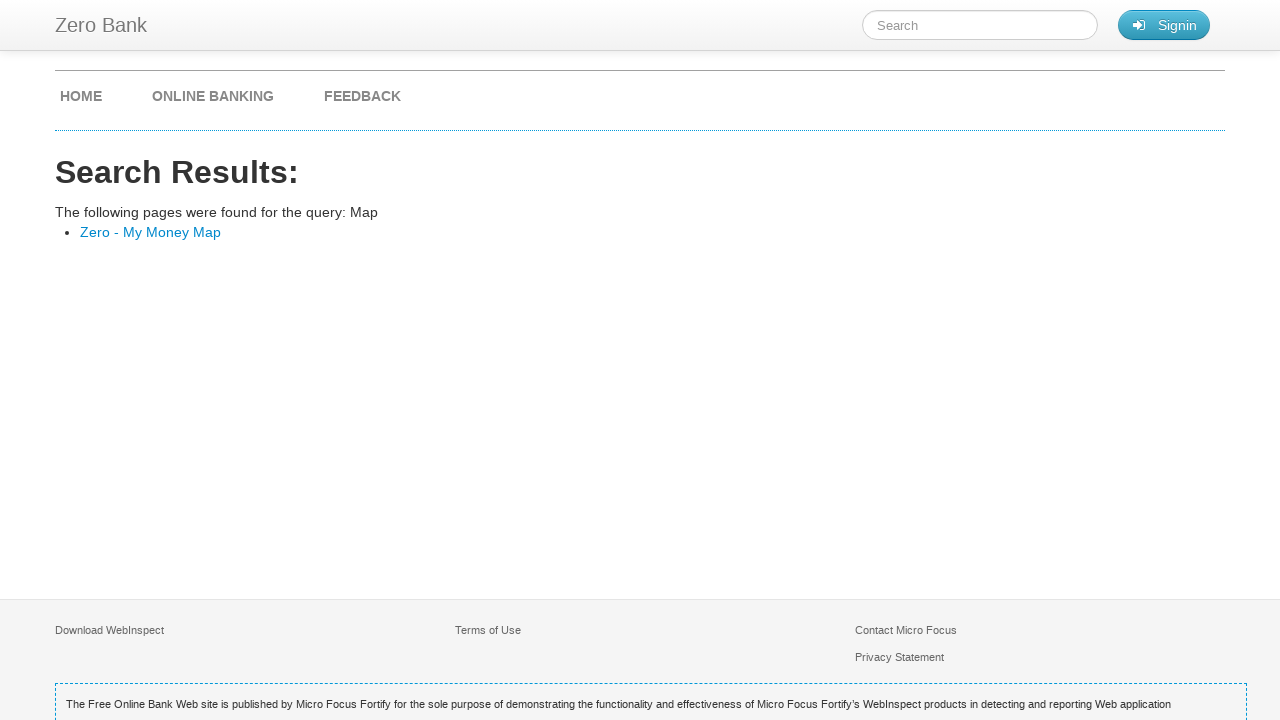

Retrieved all search result links
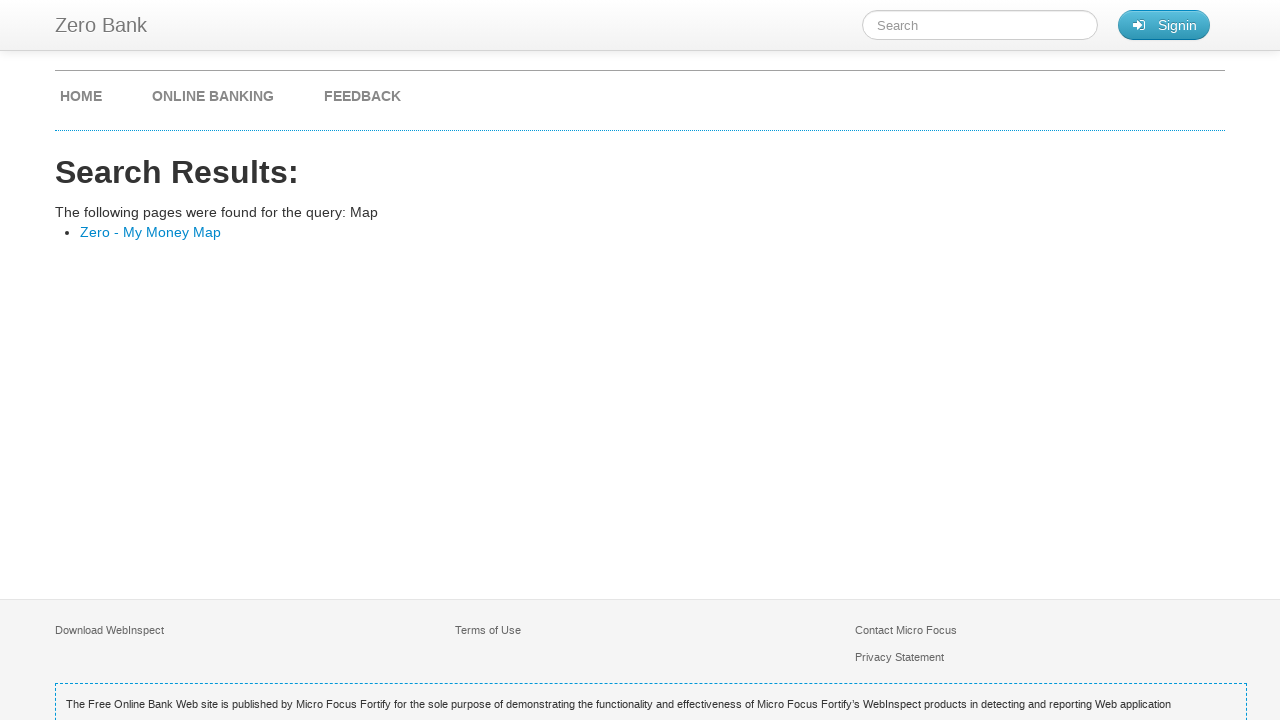

Verified search result contains 'Map': Zero - My Money Map
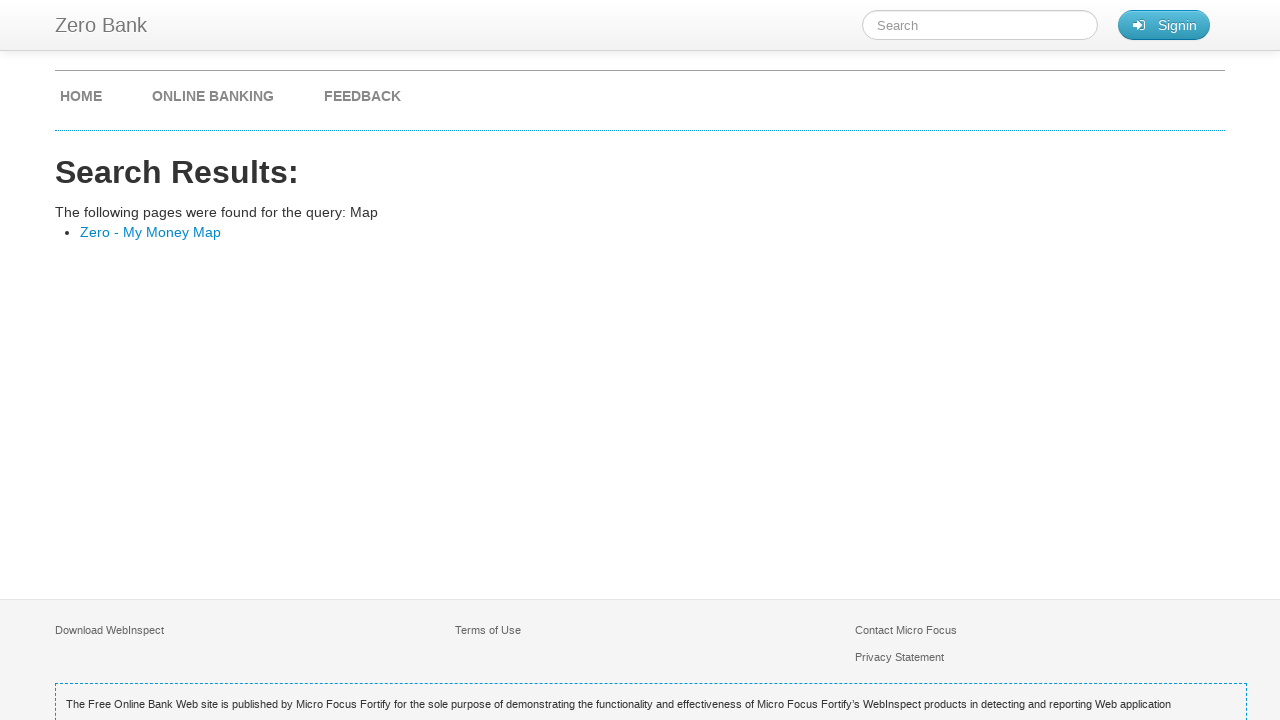

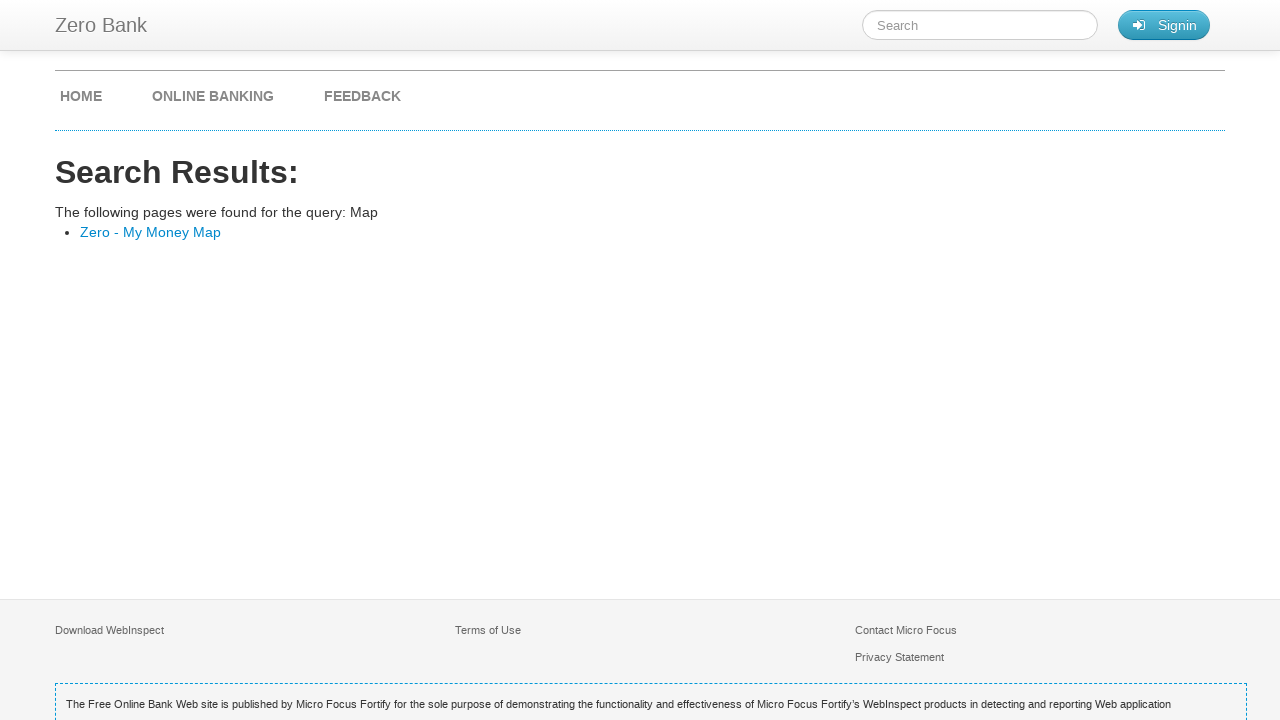